Navigates to a wallpaper website, selects a wallpaper image, chooses a specific resolution, and navigates to the download page

Starting URL: https://wallpaperscraft.com/

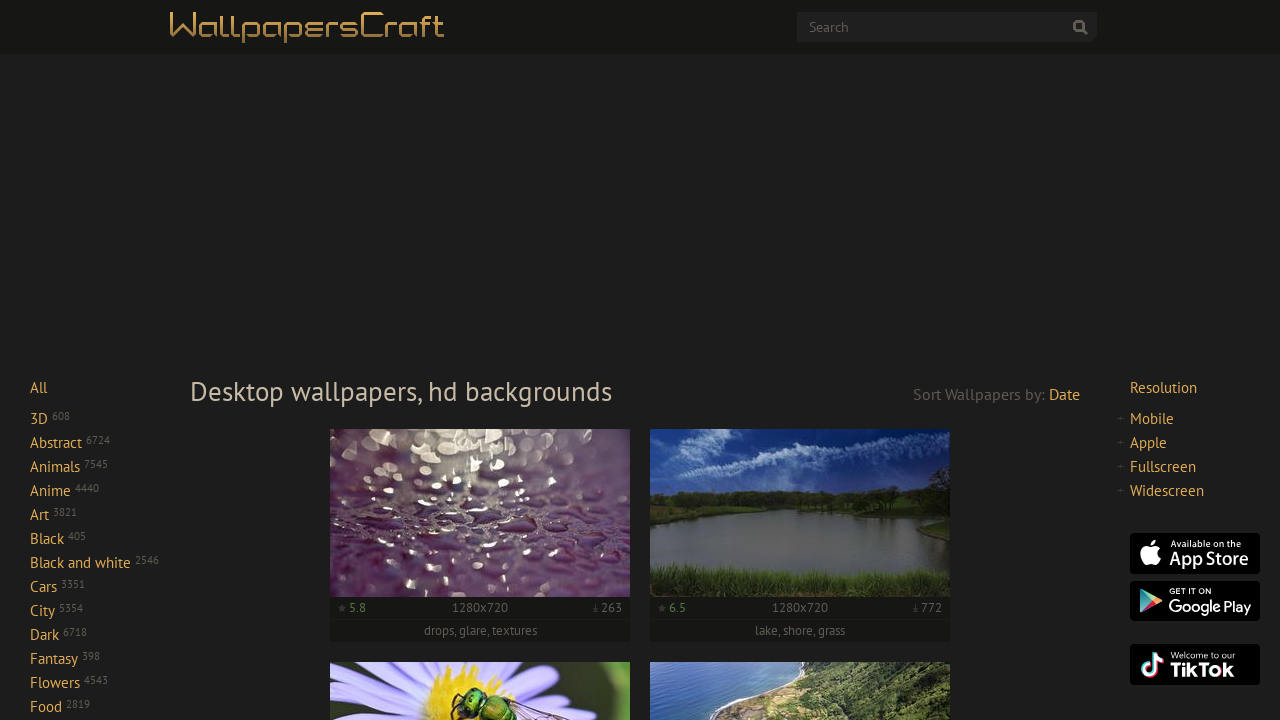

Clicked on the first wallpaper image at (480, 513) on .wallpapers__image
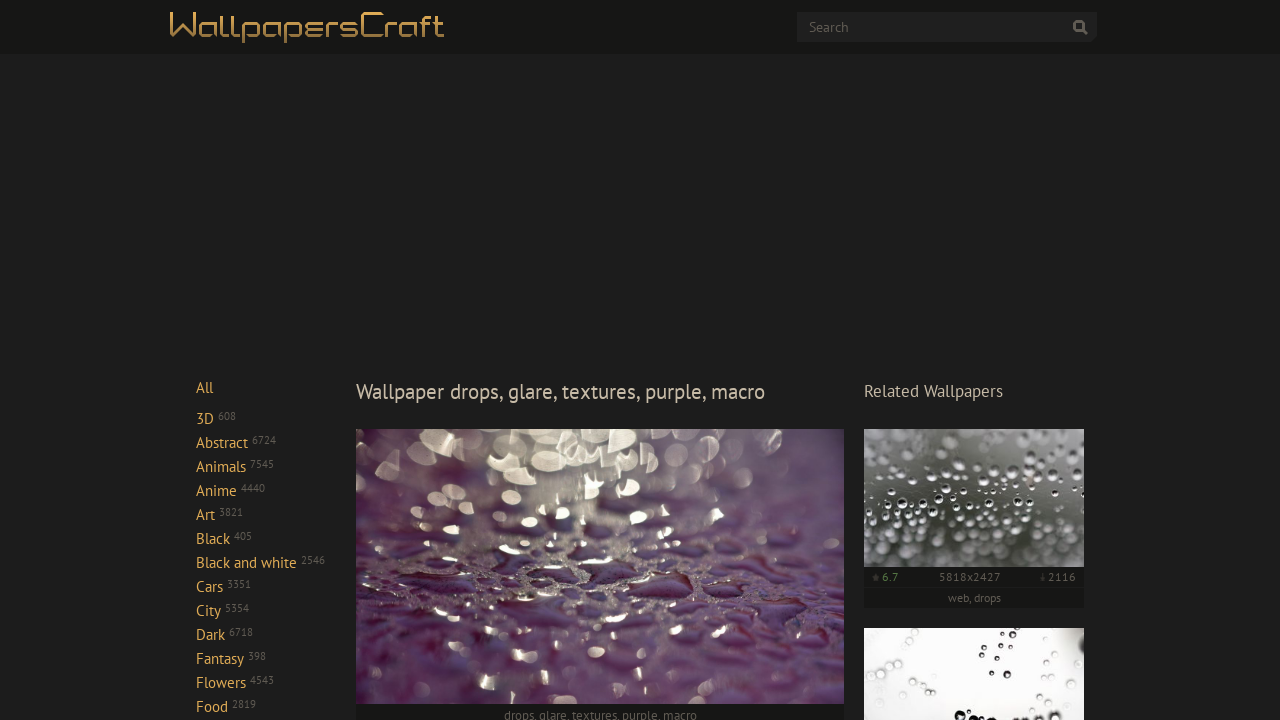

Resolution options loaded
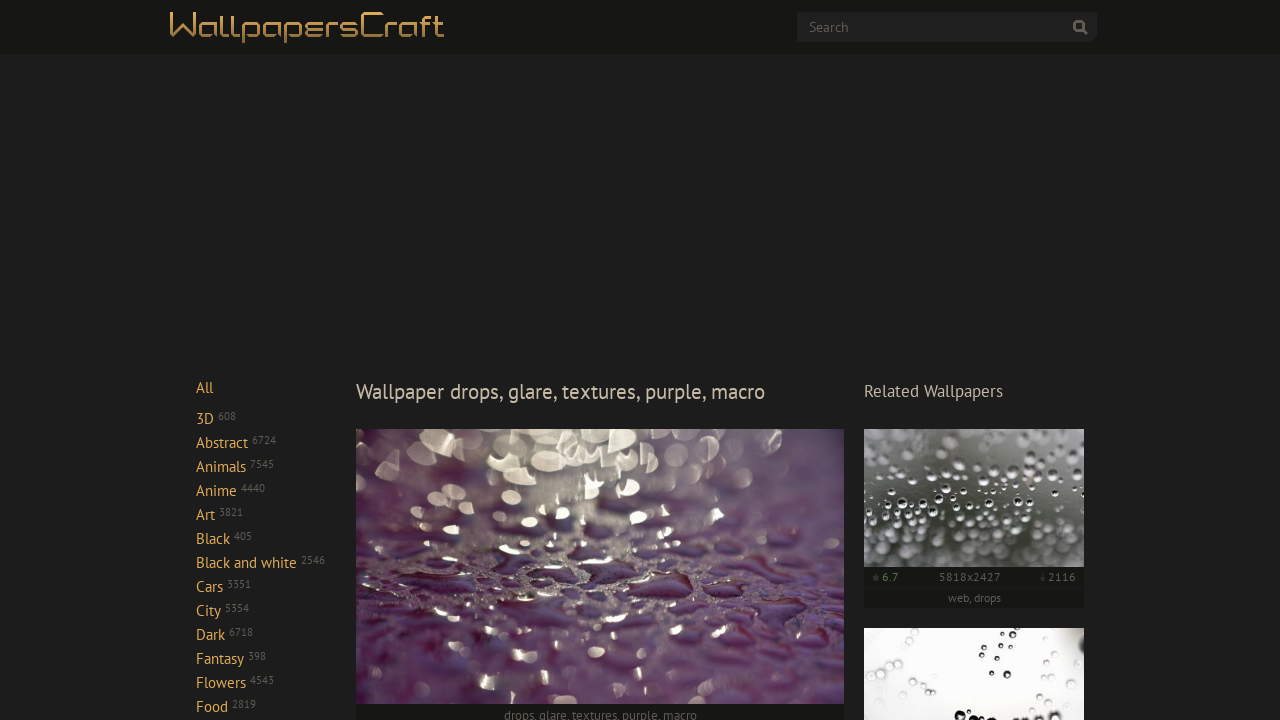

Selected 1920x1200 resolution at (762, 361) on .resolutions__link >> nth=34
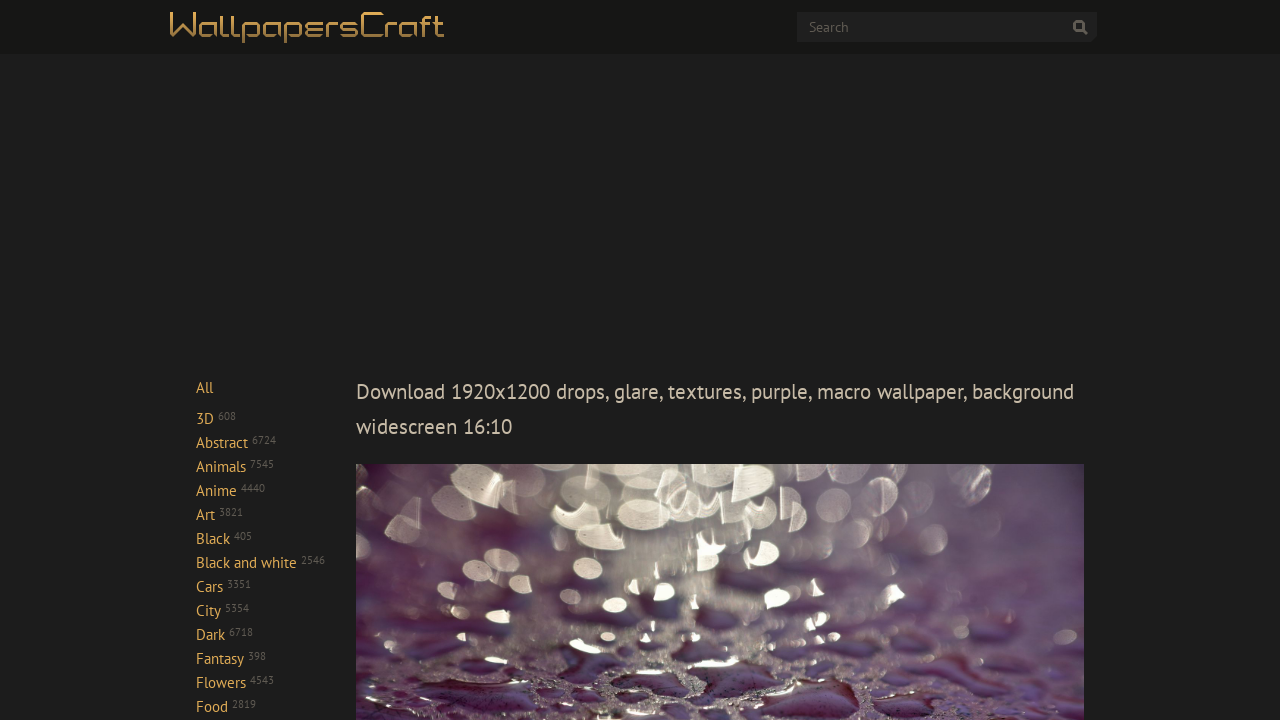

Download button loaded
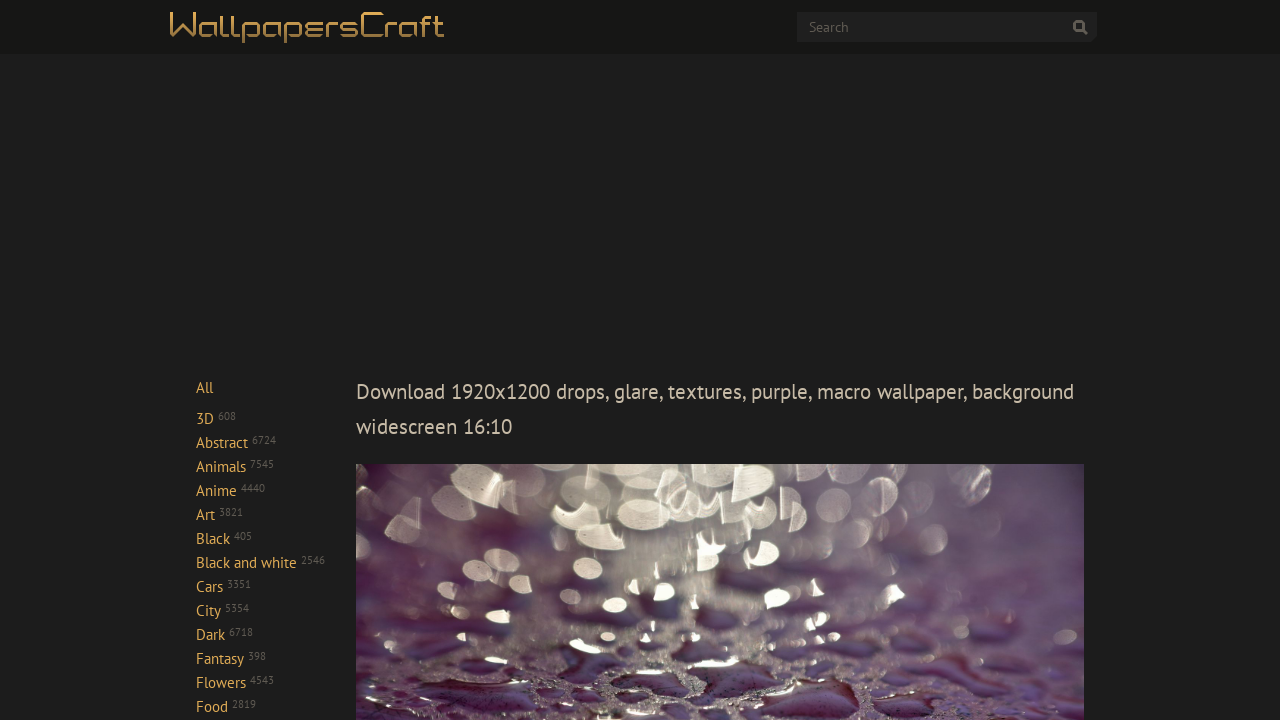

Clicked on download button to navigate to download page at (512, 360) on a:has-text('Download wallpaper 1920x1200')
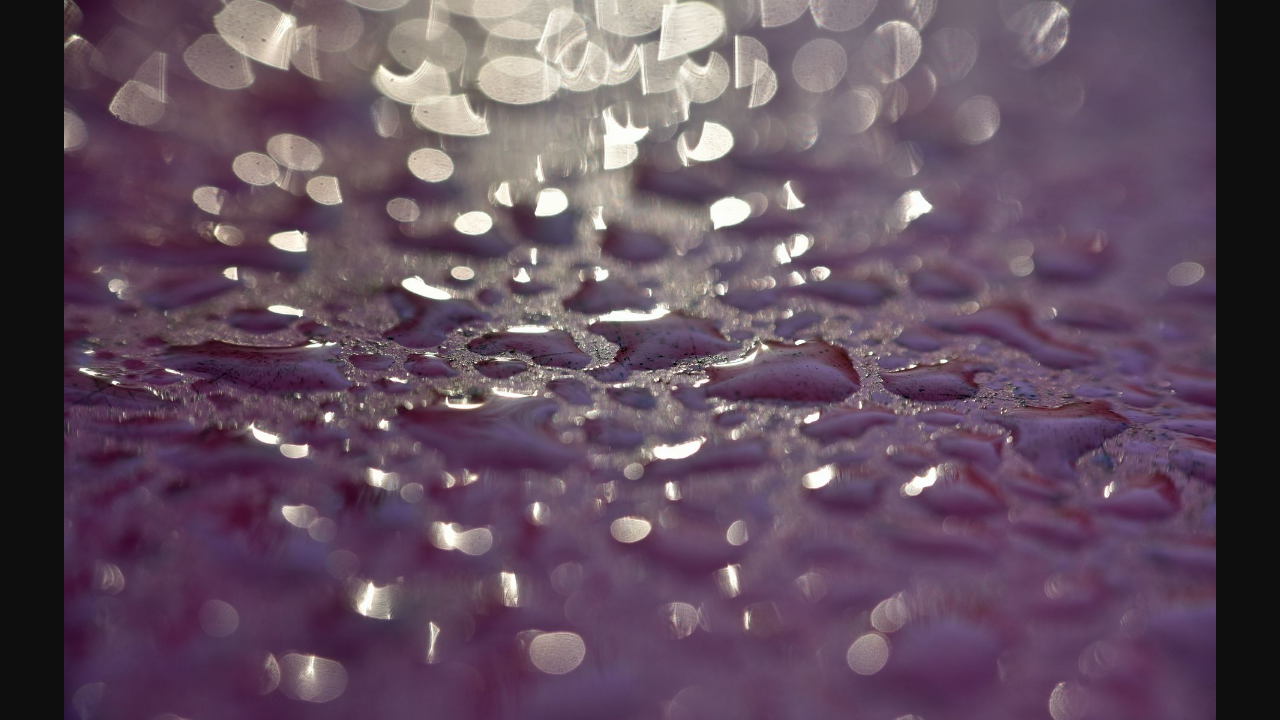

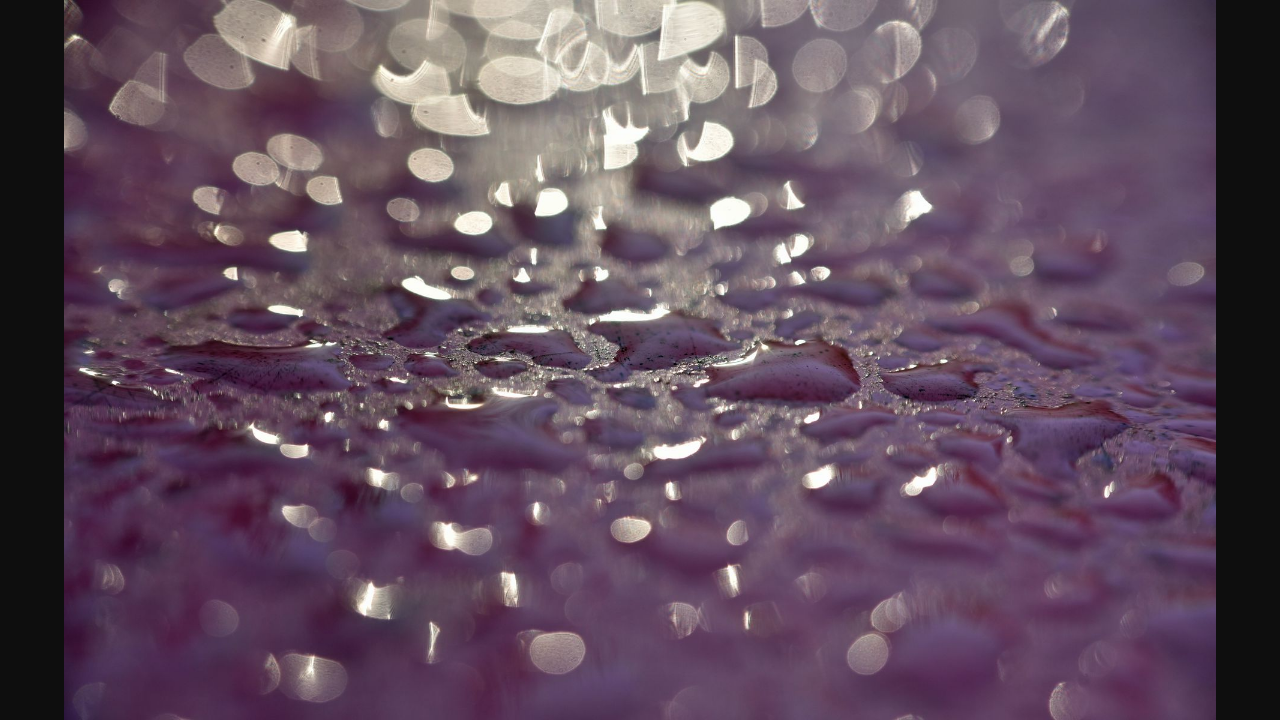